Tests the "Get started" link on the Playwright documentation site by clicking it and verifying the Installation heading appears

Starting URL: https://playwright.dev/

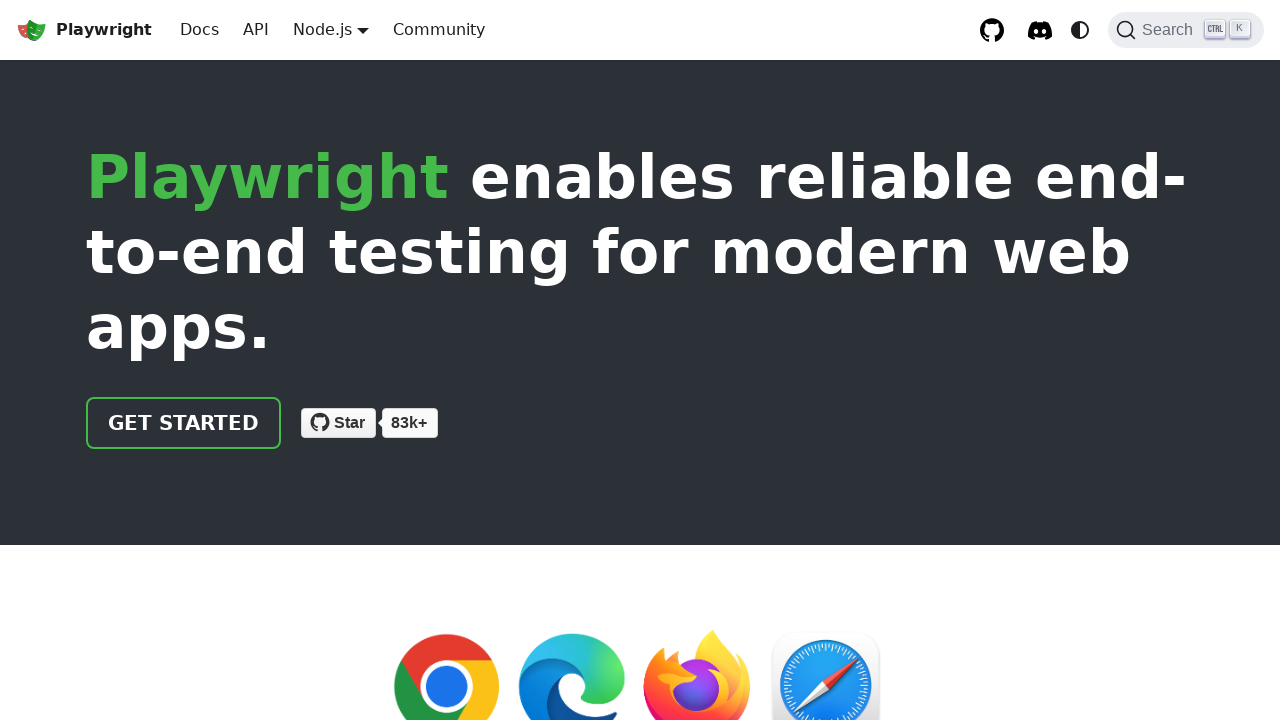

Navigated to Playwright documentation site
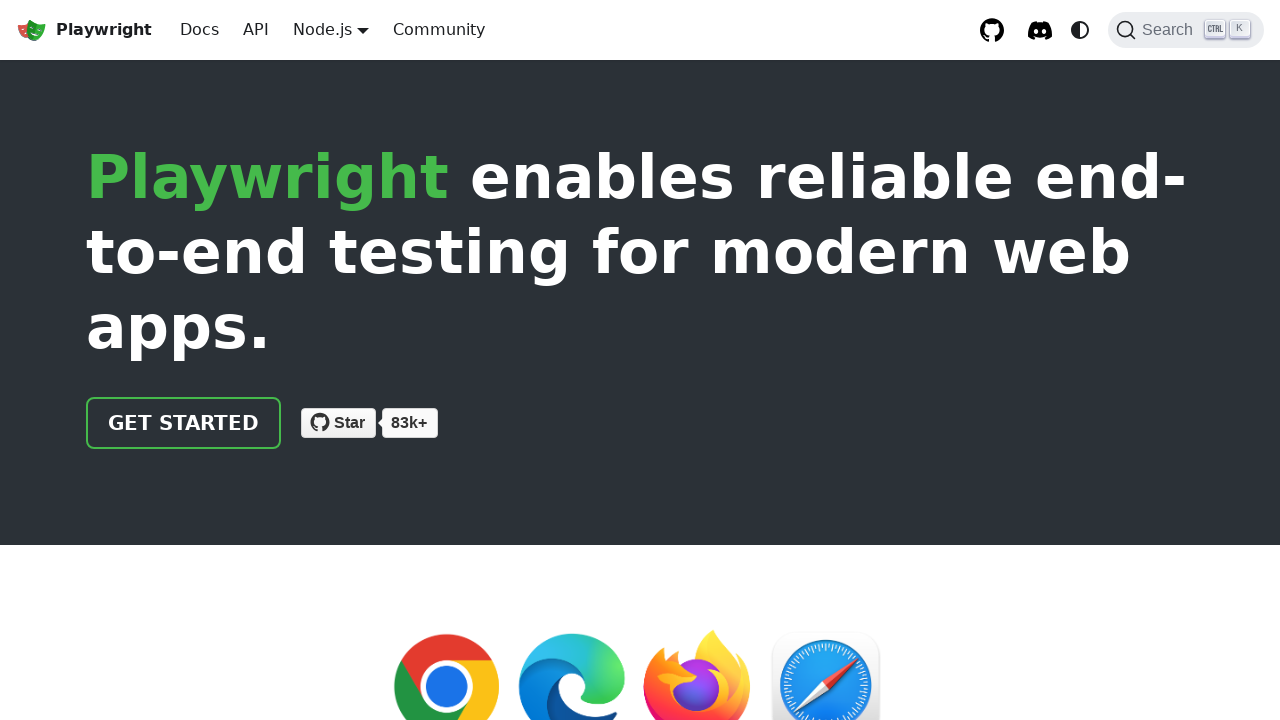

Clicked the 'Get started' link at (184, 423) on internal:role=link[name="Get started"i]
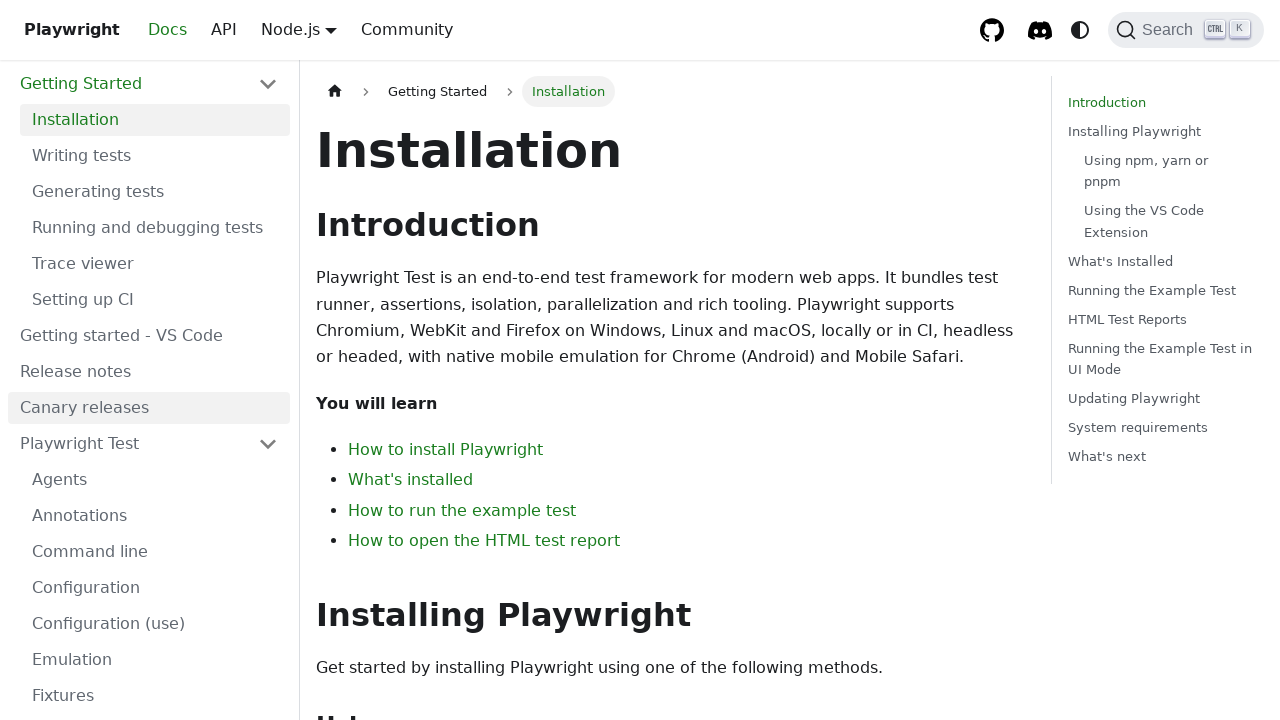

Installation heading appeared and became visible
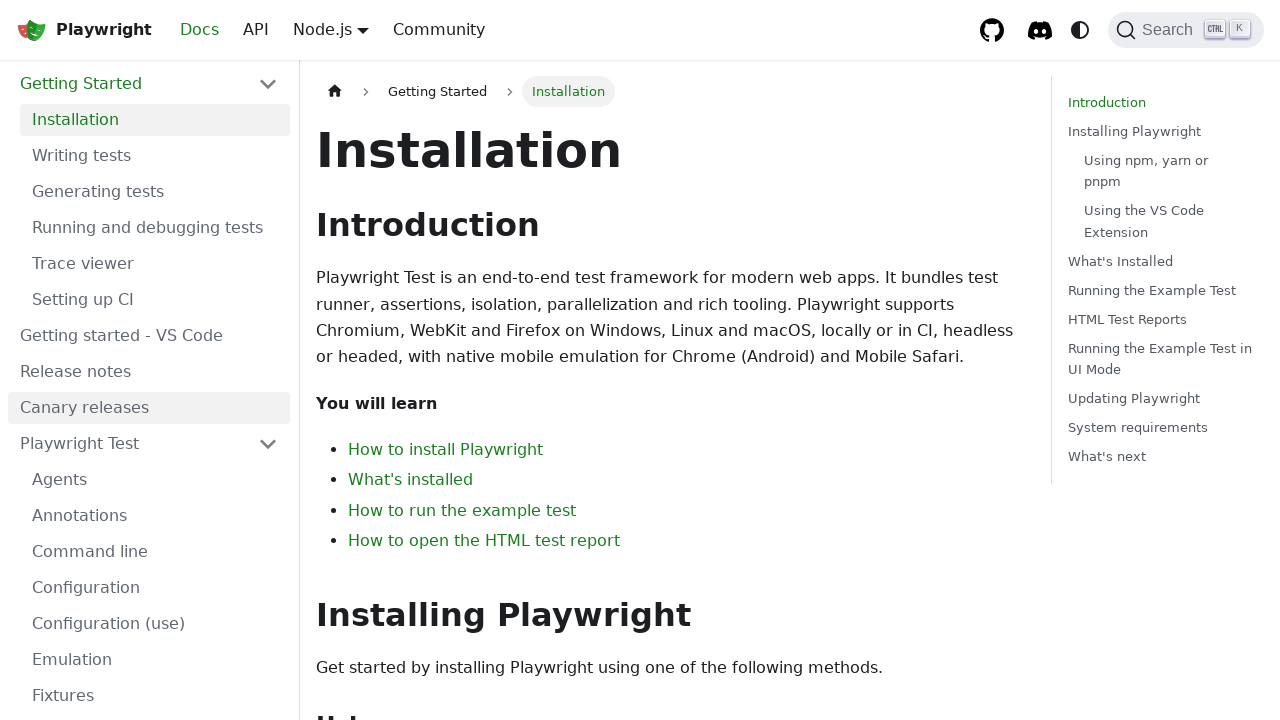

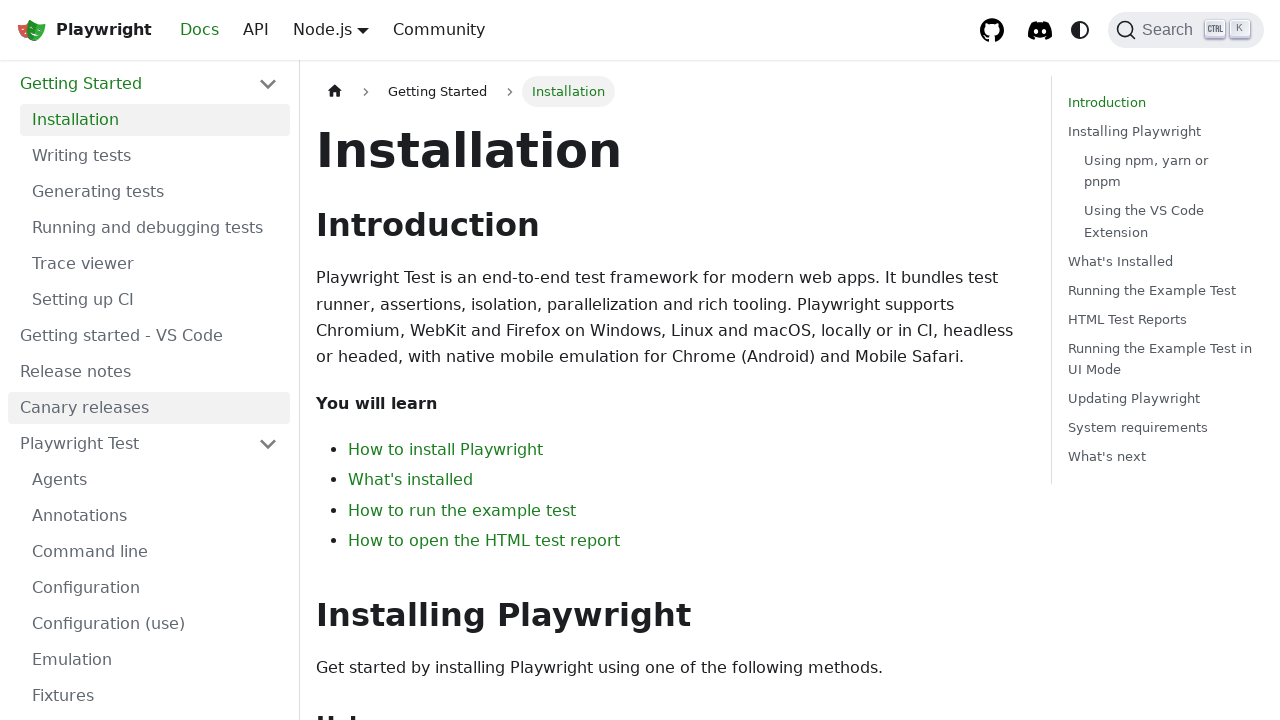